Tests form validation on the customer lookup page by submitting blank fields and verifying all required field error messages are displayed

Starting URL: https://parabank.parasoft.com/

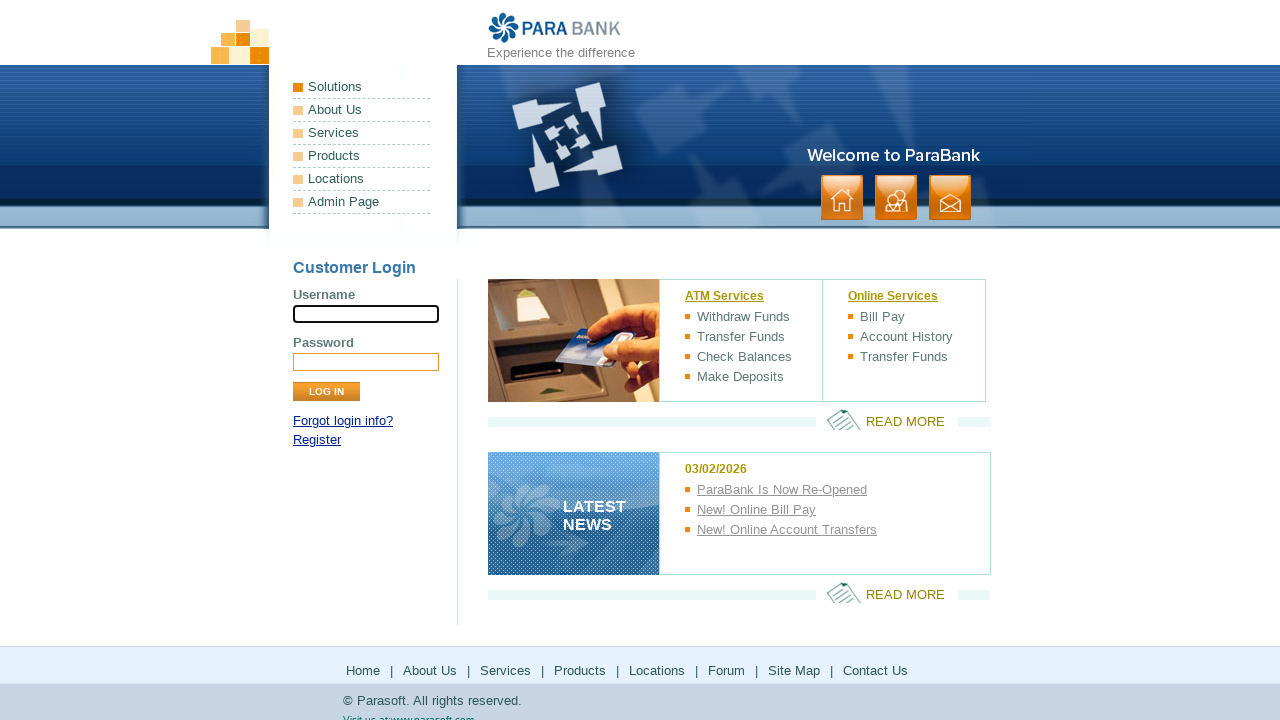

Clicked 'Forgot login info?' link at (343, 421) on internal:role=link[name="Forgot login info?"i]
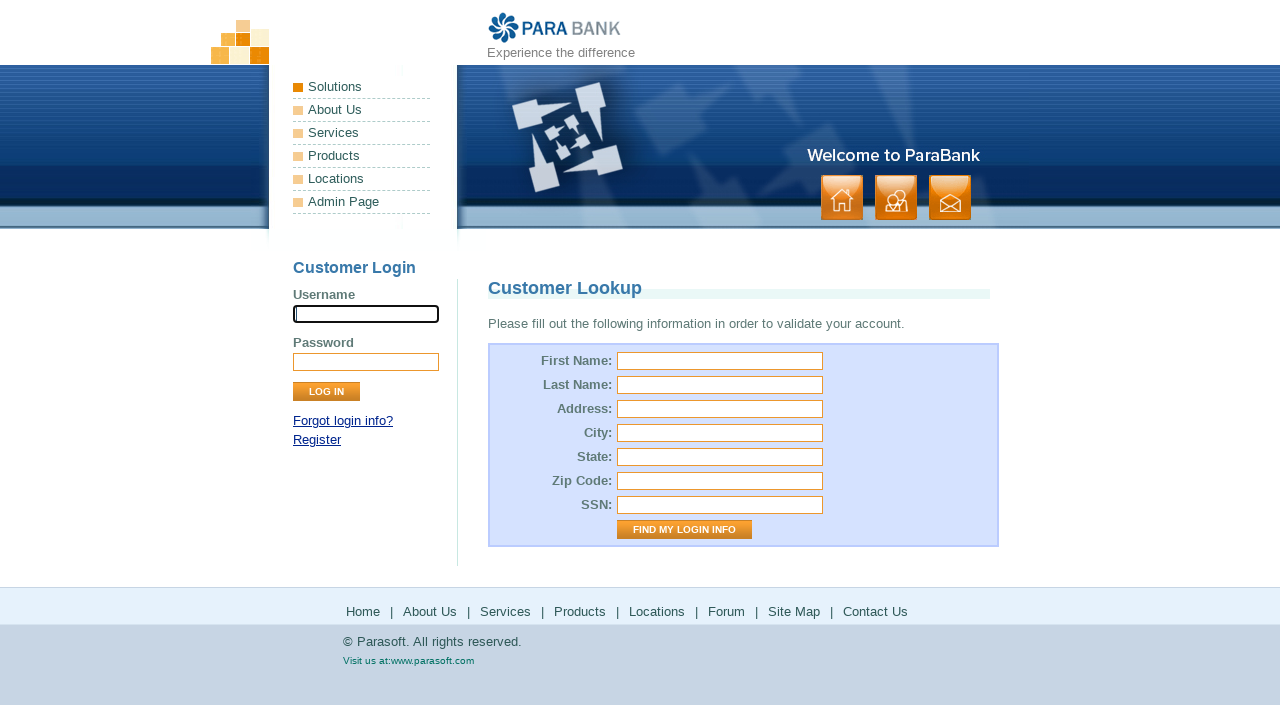

Waited for page to load
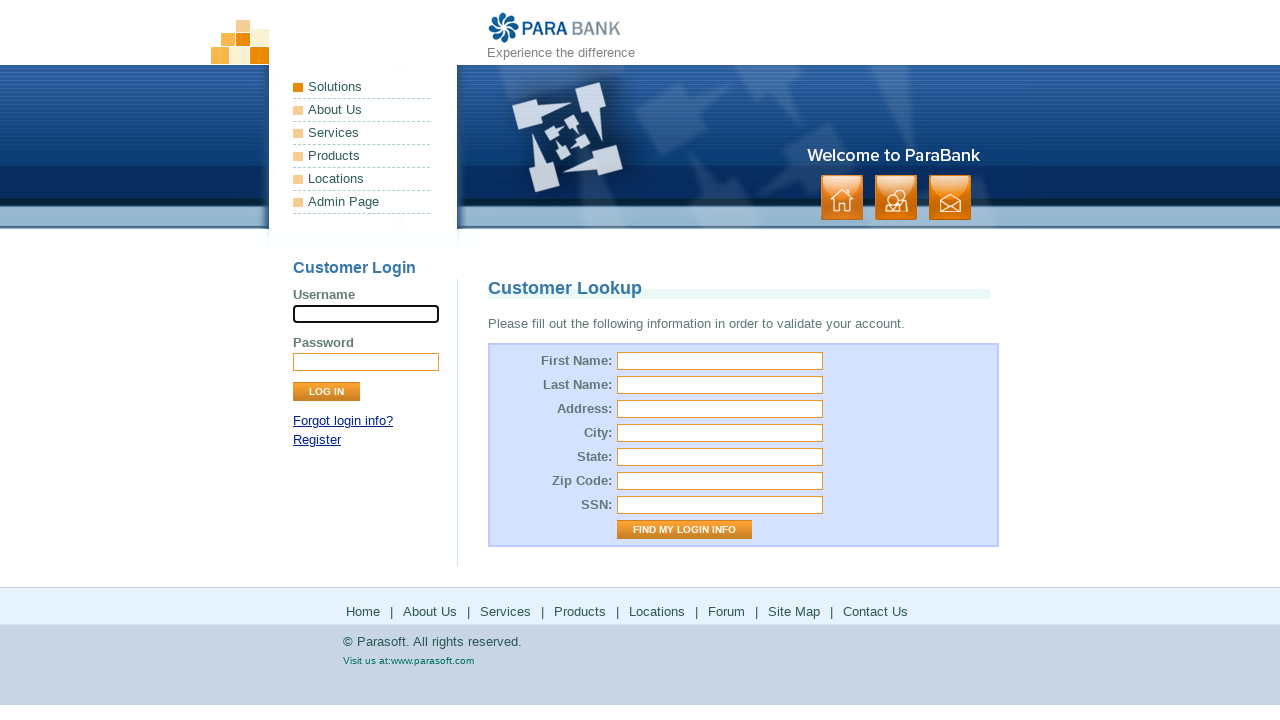

Cleared firstName field on #firstName
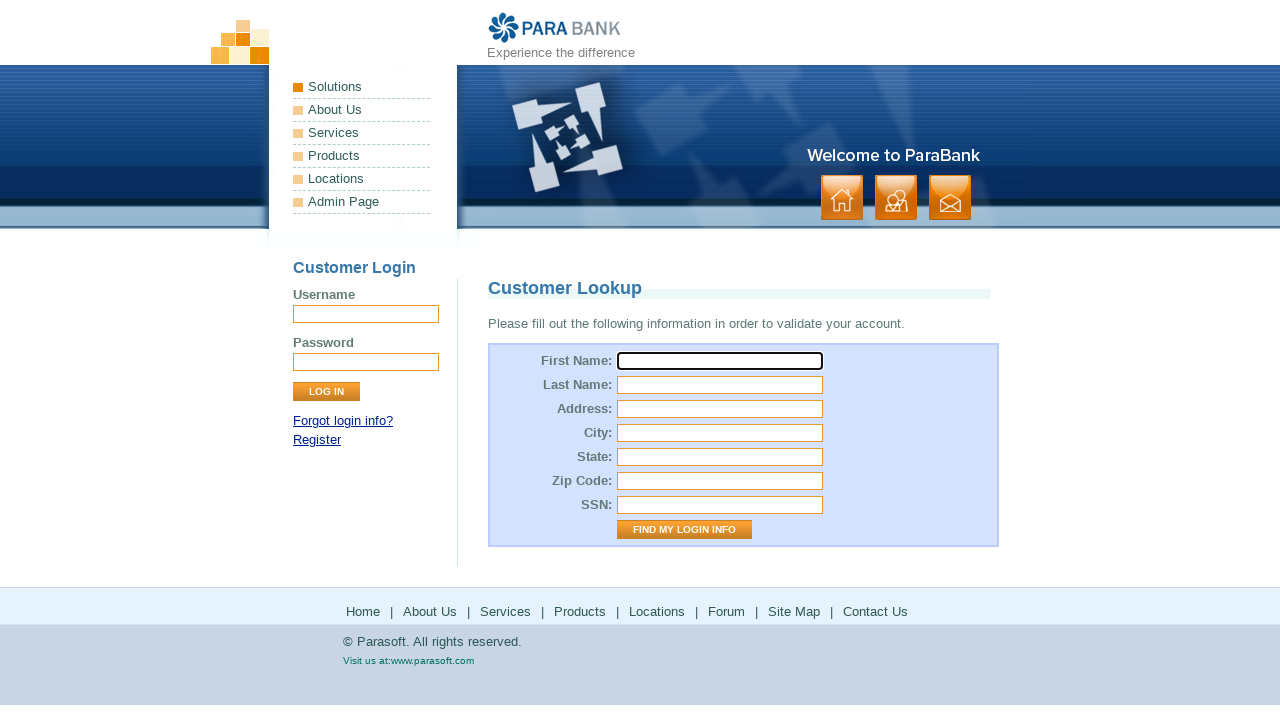

Cleared lastName field on #lastName
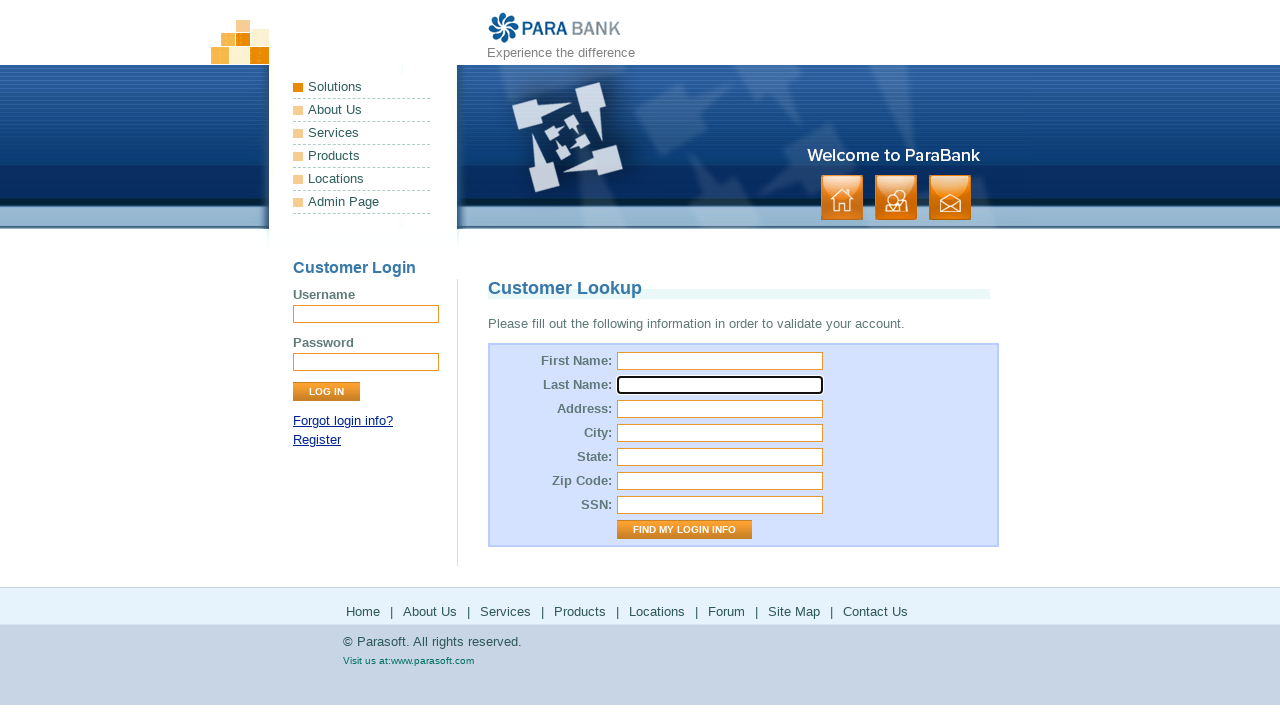

Cleared street address field on #address\.street
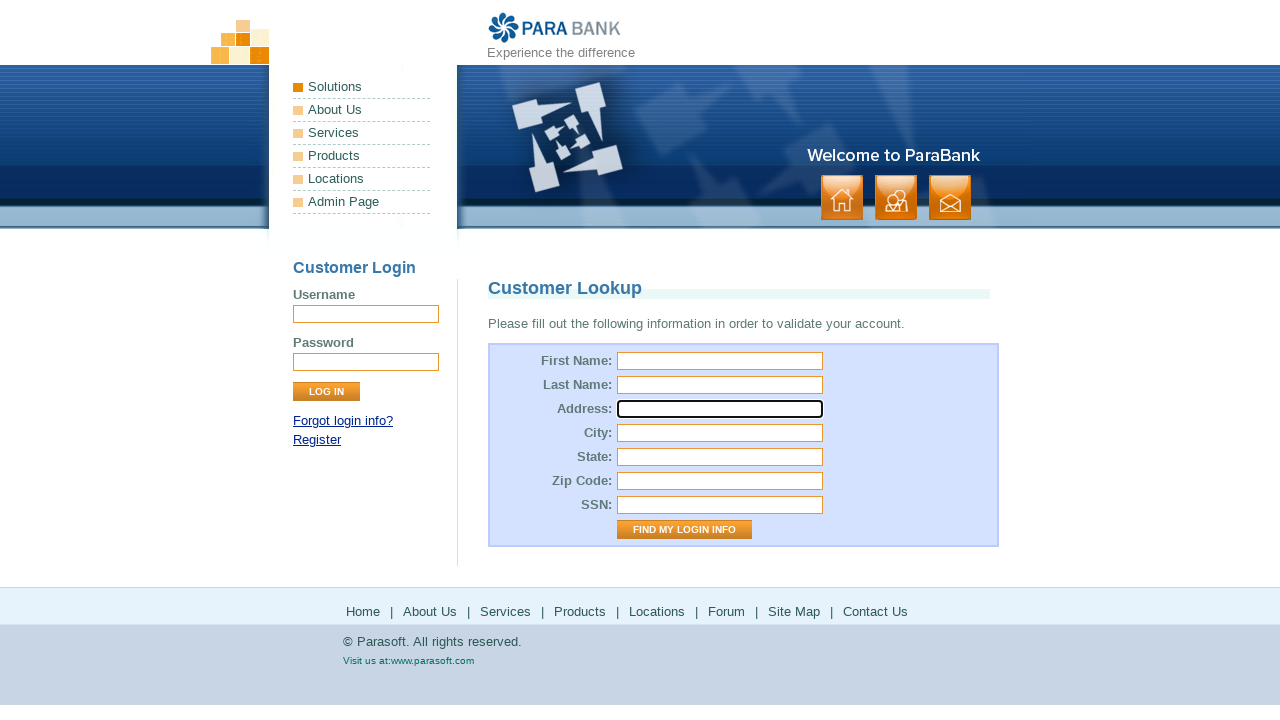

Cleared city field on #address\.city
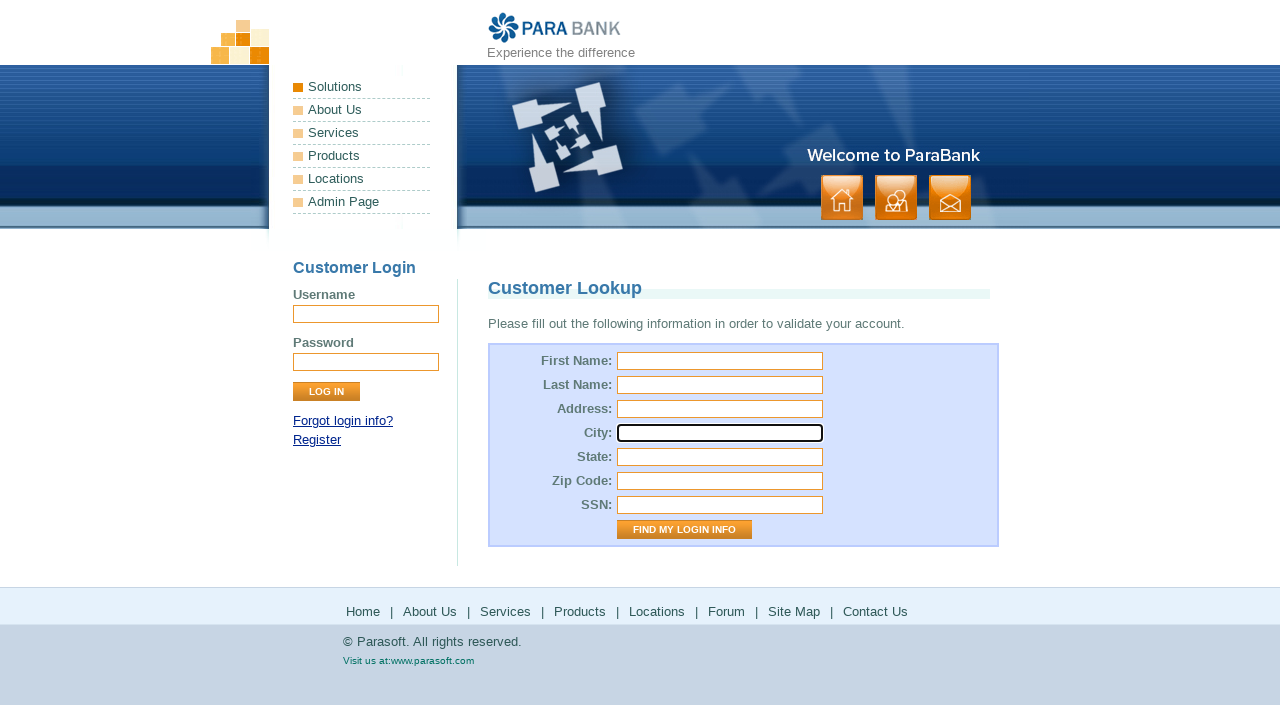

Cleared state field on #address\.state
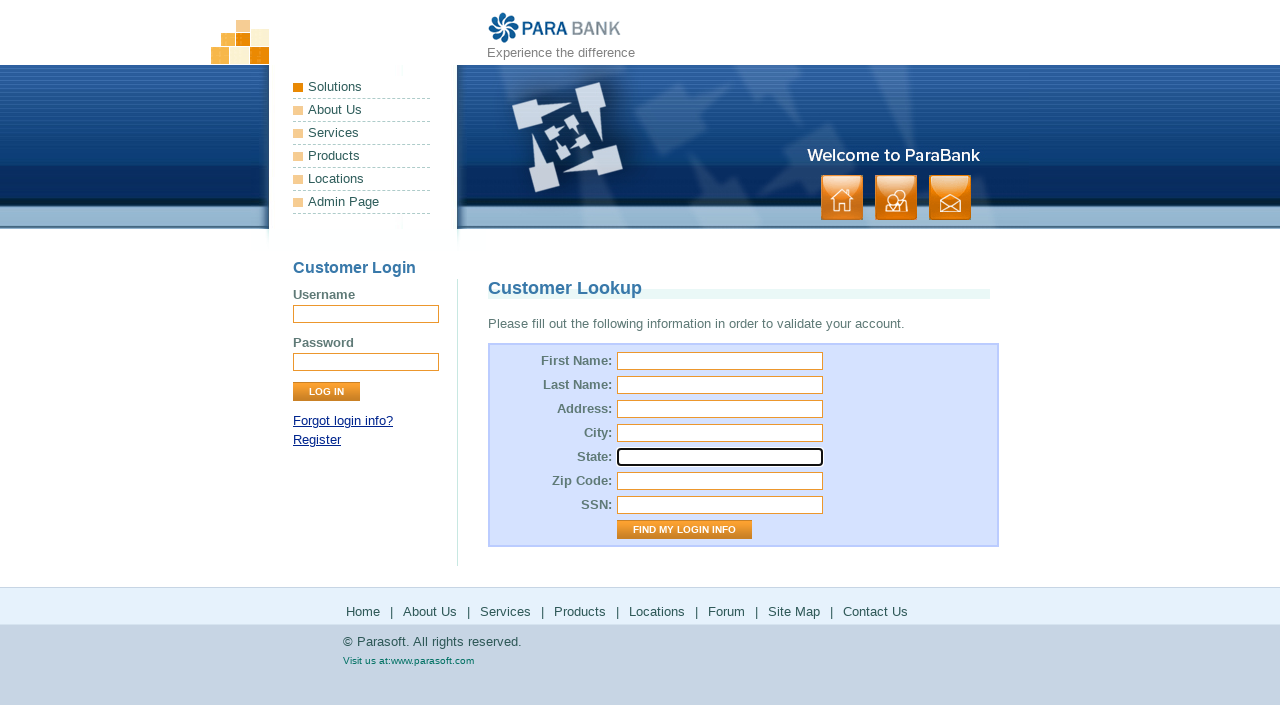

Cleared zip code field on #address\.zipCode
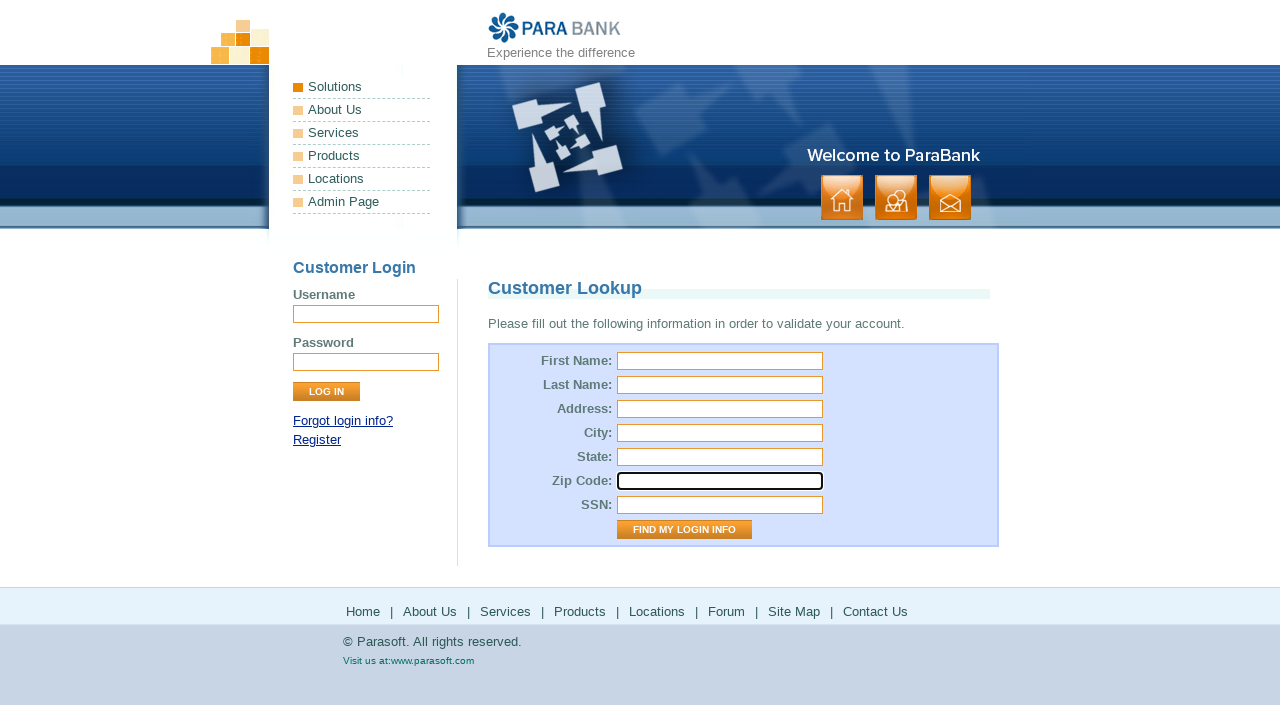

Cleared SSN field on #ssn
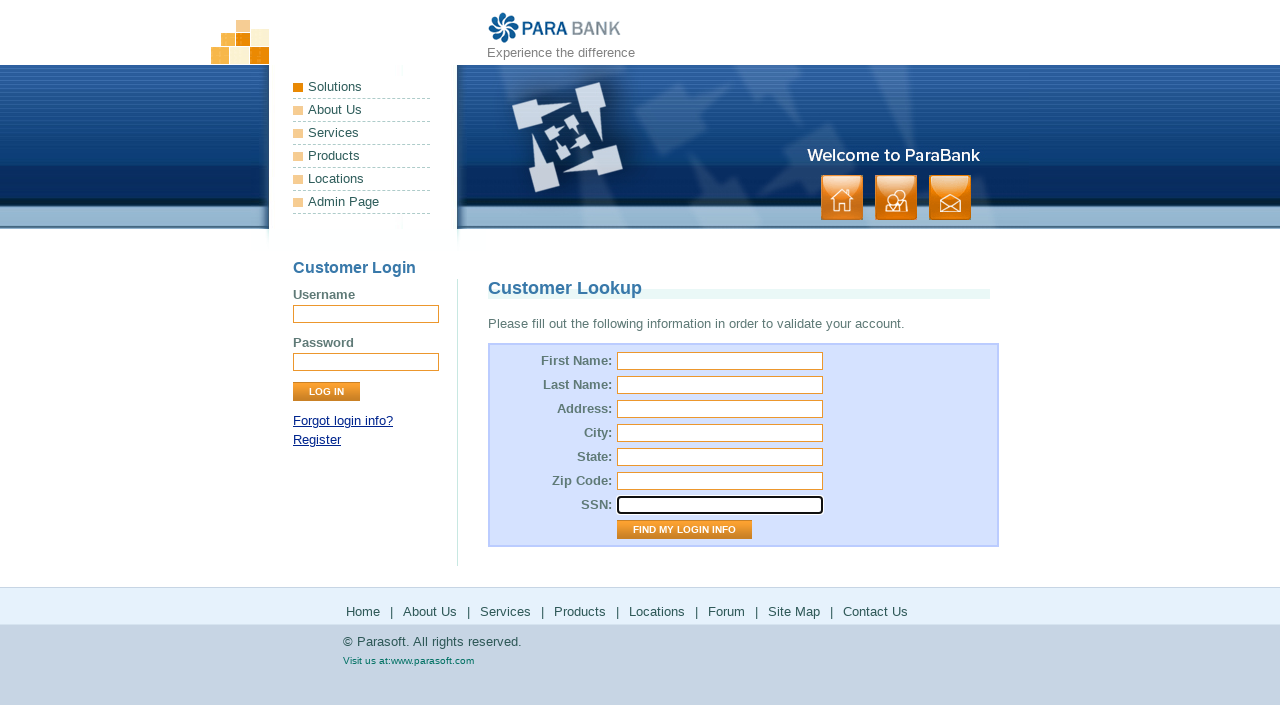

Clicked 'Find My Login Info' button with all blank fields at (684, 530) on internal:role=button[name="Find My Login Info"i]
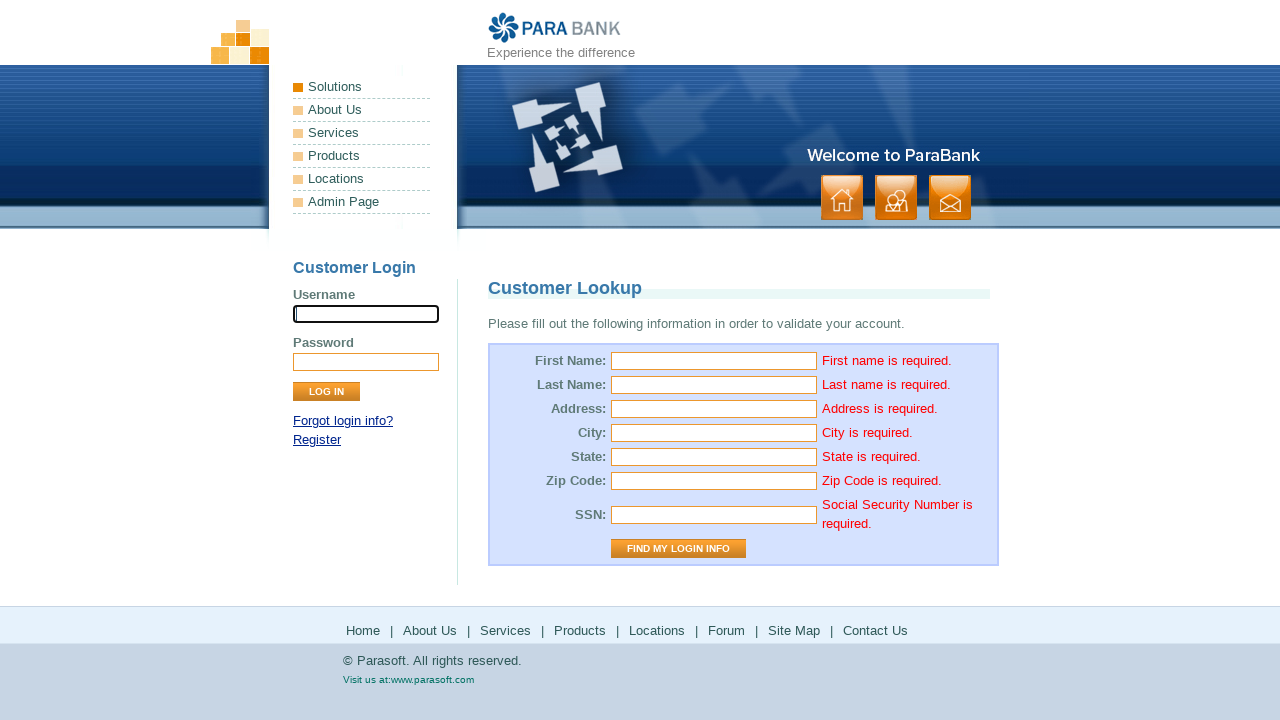

Waited for validation error messages to appear
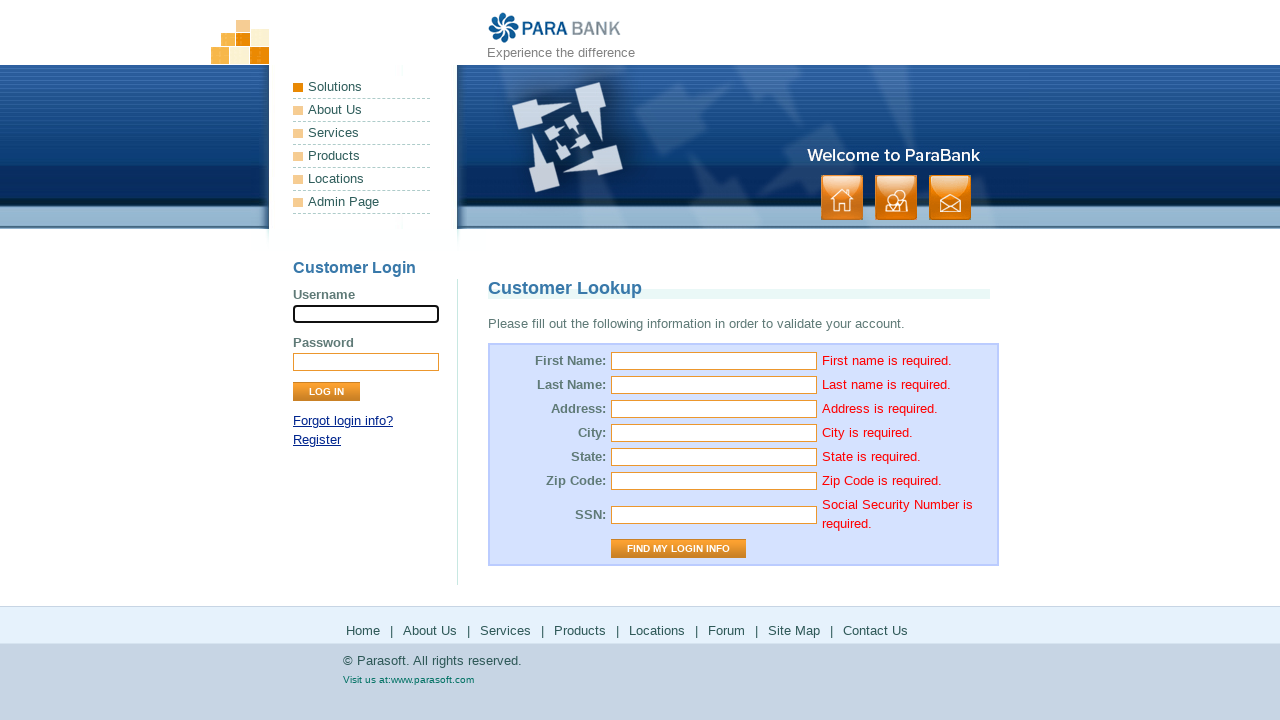

Verified 'First name is required.' error message is visible
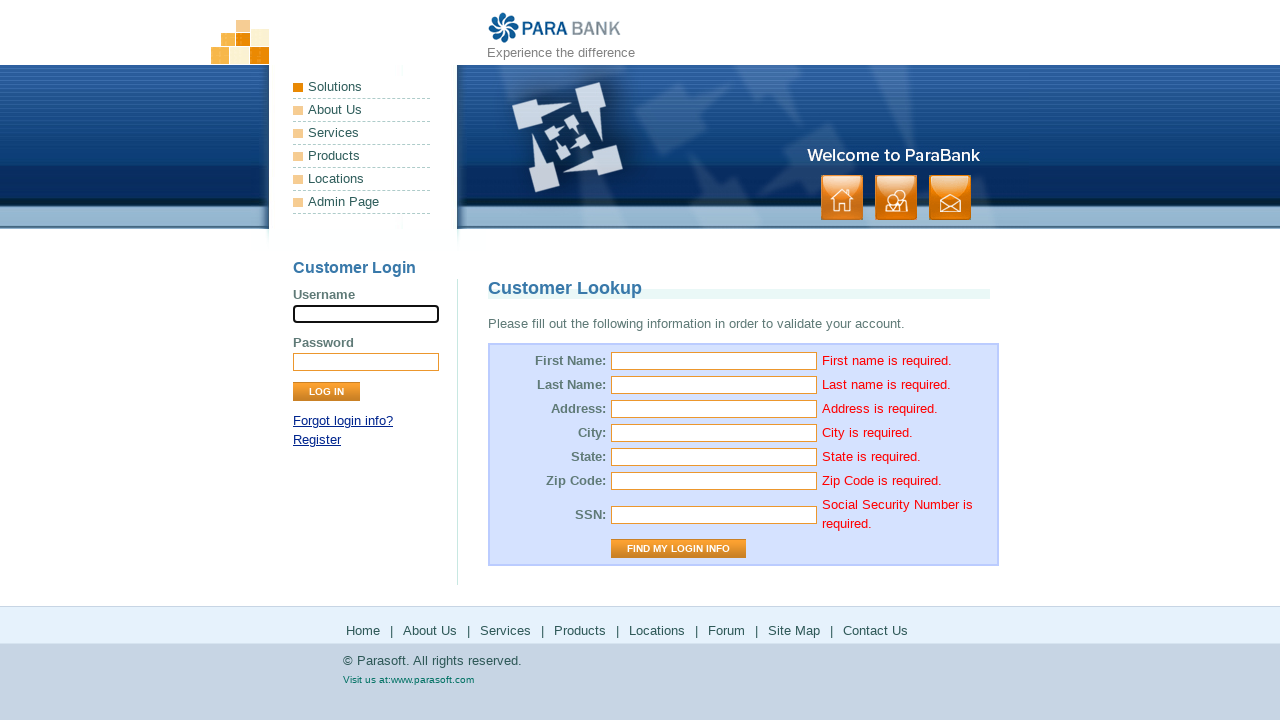

Verified 'Last name is required.' error message is visible
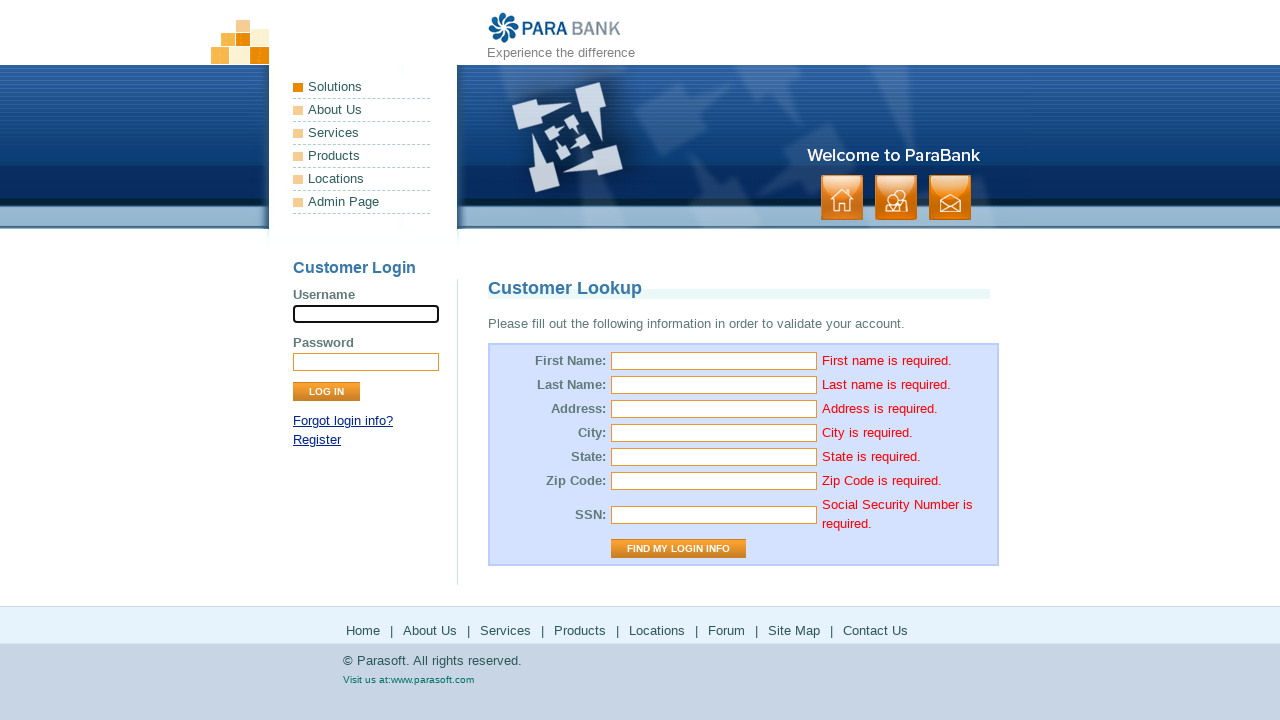

Verified 'Address is required.' error message is visible
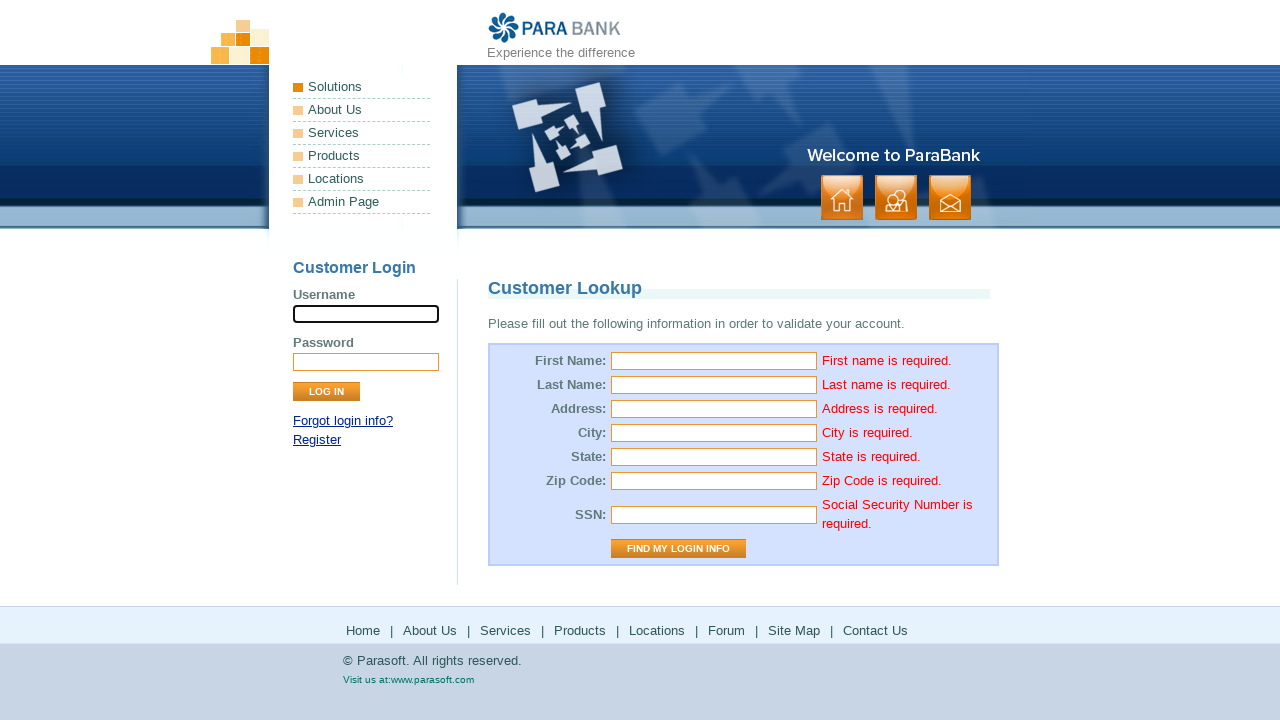

Verified 'City is required.' error message is visible
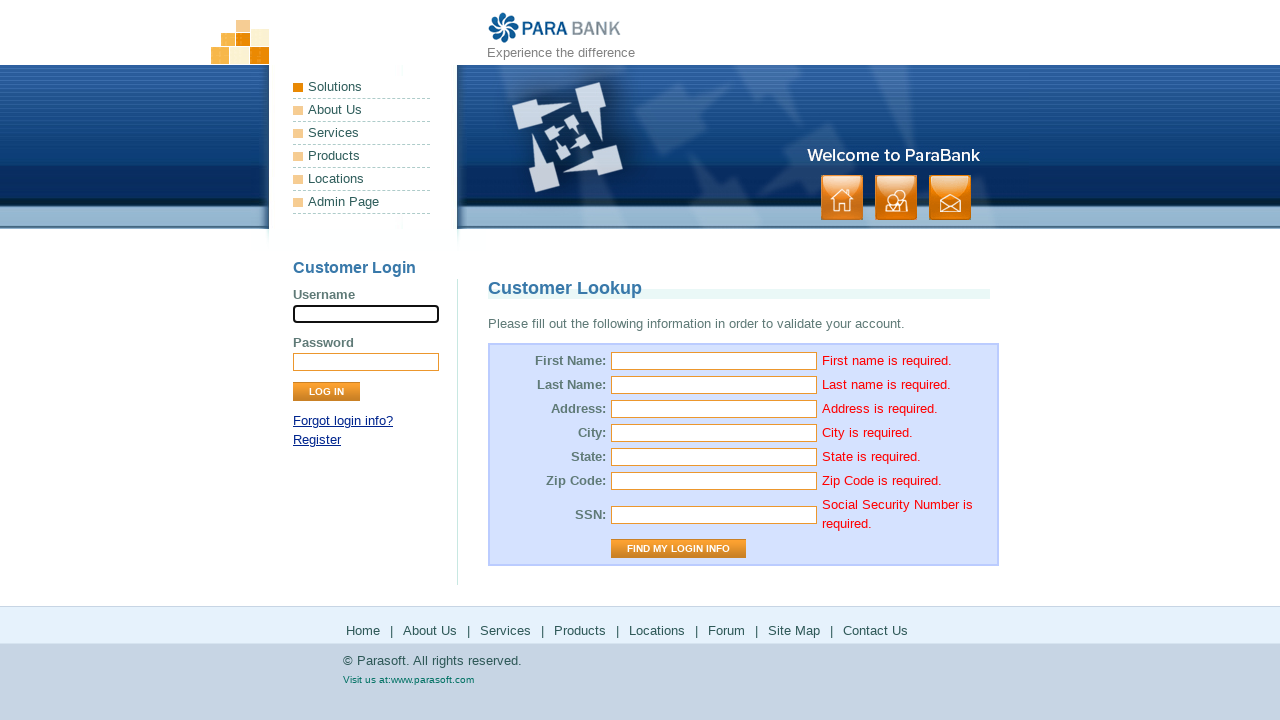

Verified 'State is required.' error message is visible
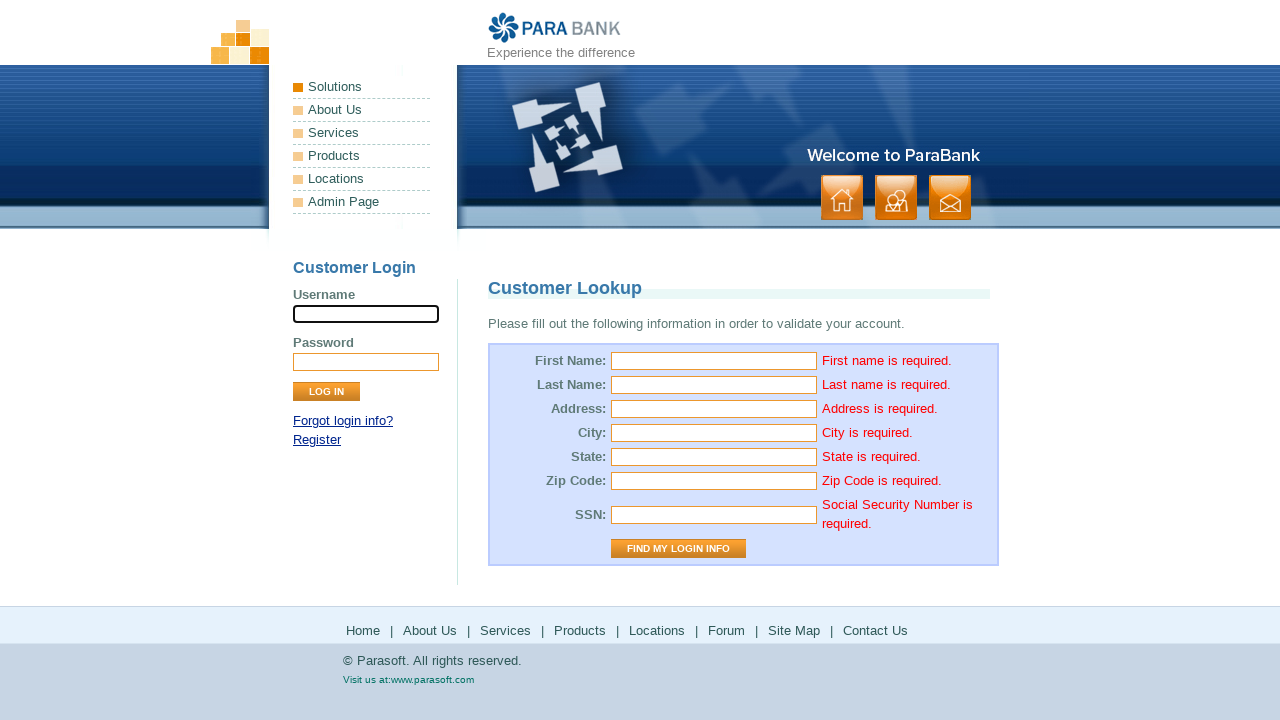

Verified 'Zip Code is required.' error message is visible
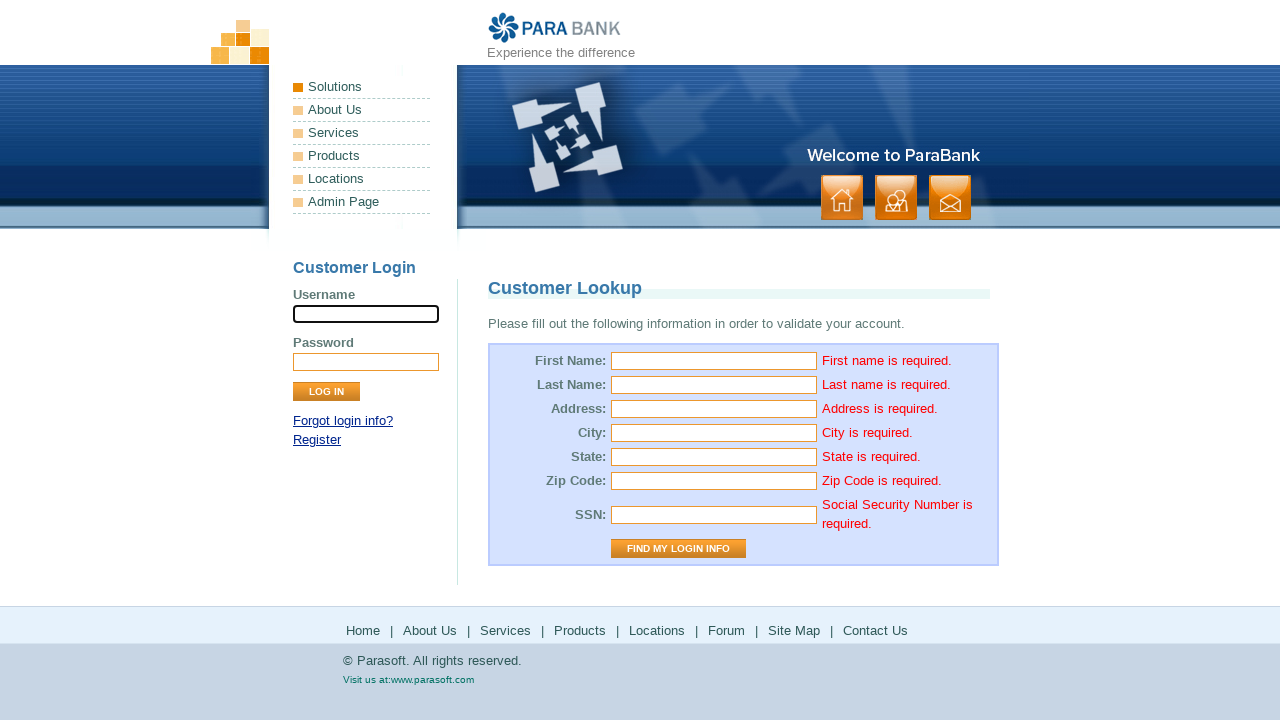

Verified 'Social Security Number is required.' error message is visible
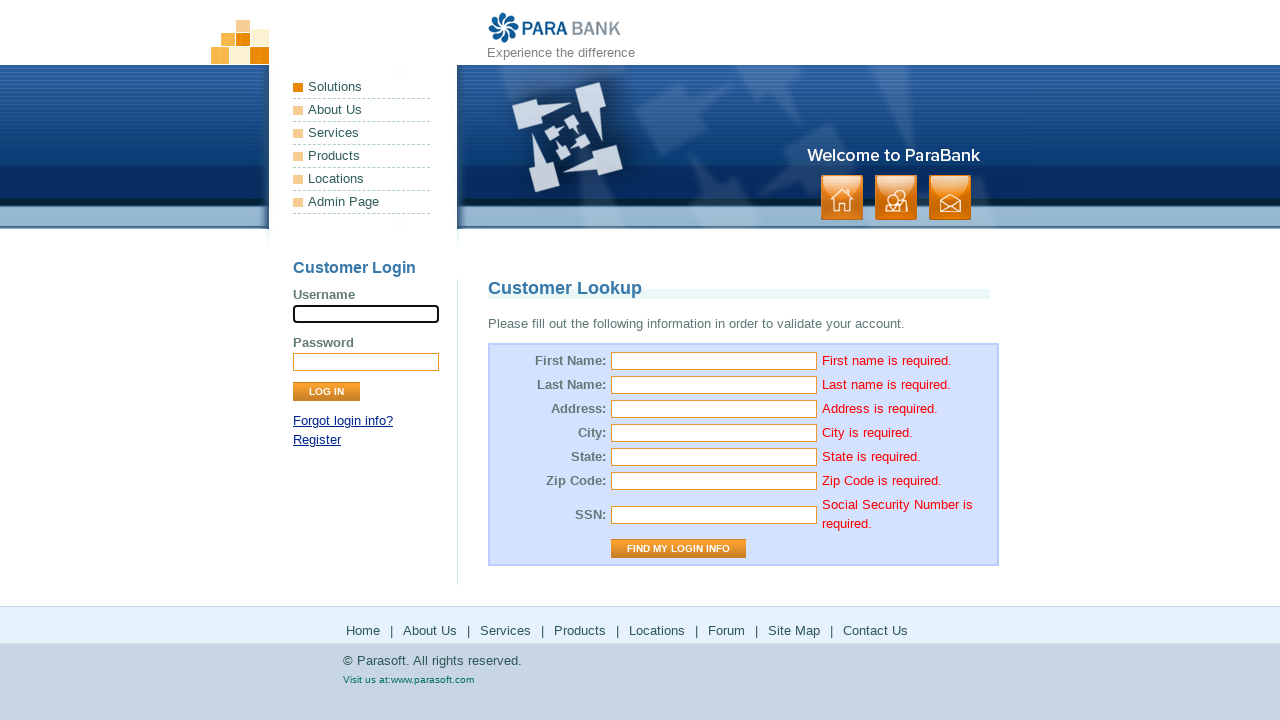

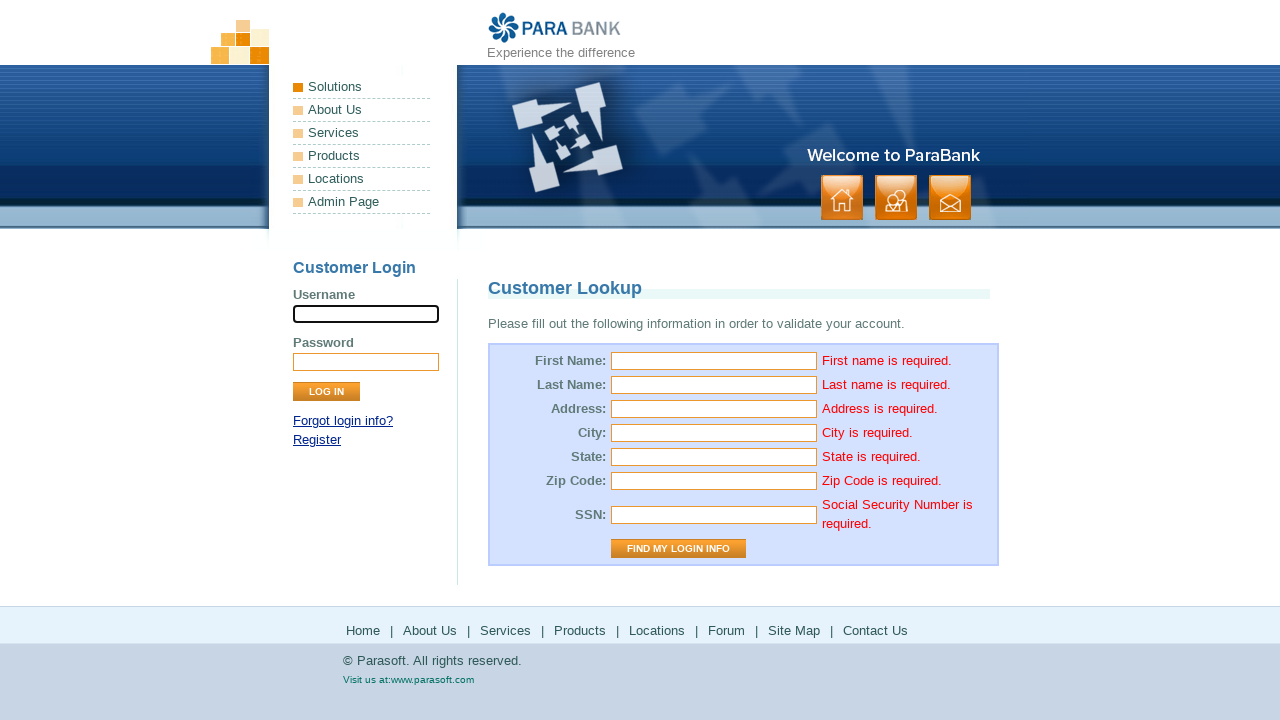